Tests datalist autocomplete field by typing a city name

Starting URL: https://www.selenium.dev/selenium/web/web-form.html

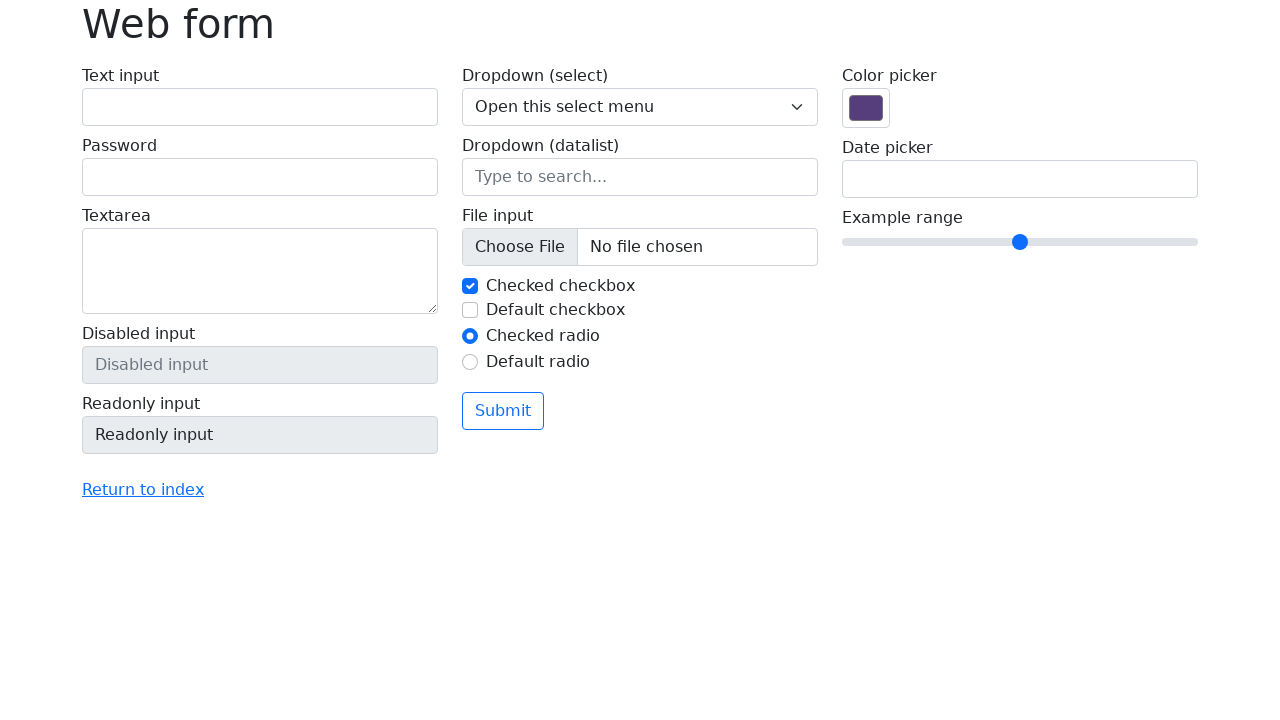

Typed 'Seattle' into datalist autocomplete field on [name='my-datalist']
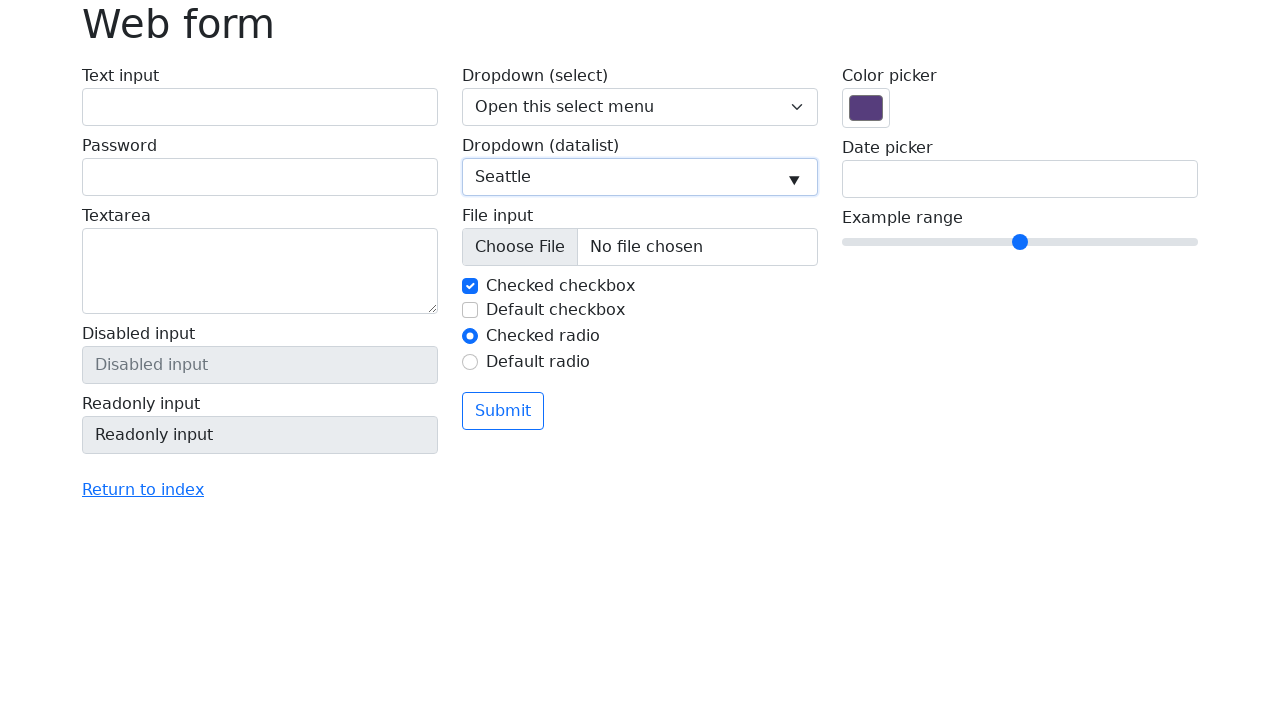

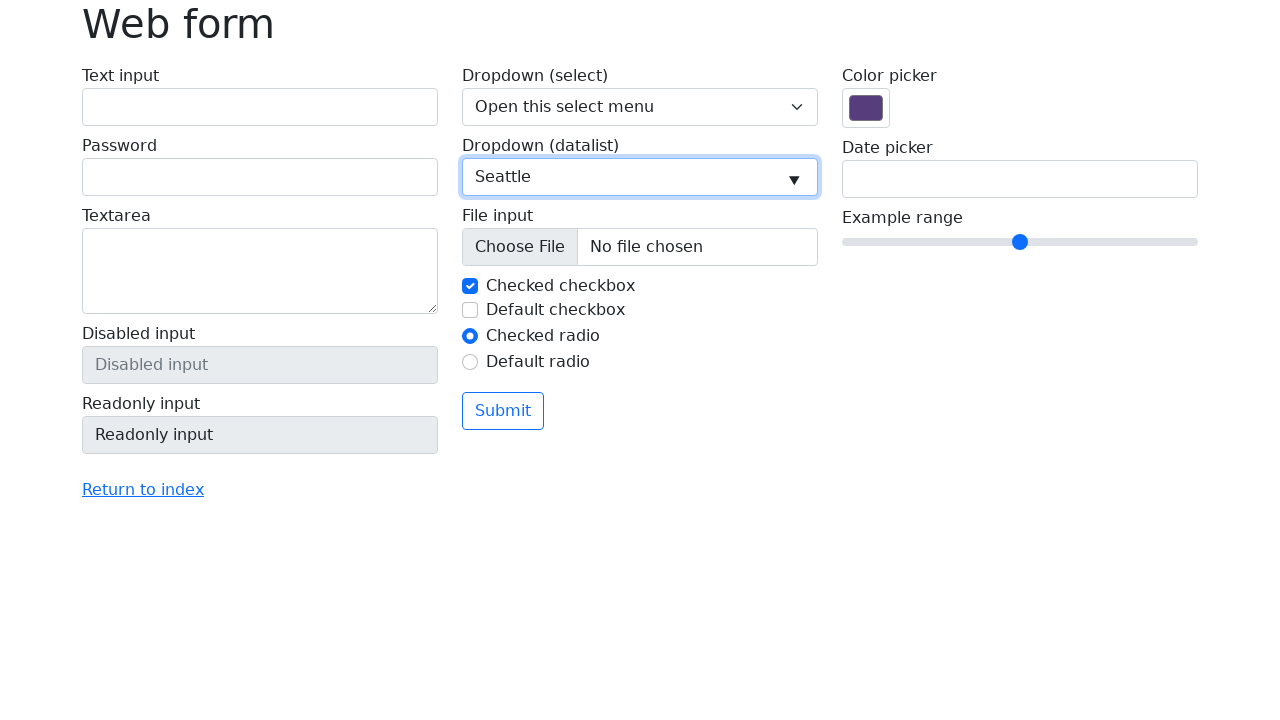